Navigates to Rahul Shetty Academy website and verifies the page loads by checking the title

Starting URL: https://rahulshettyacademy.com

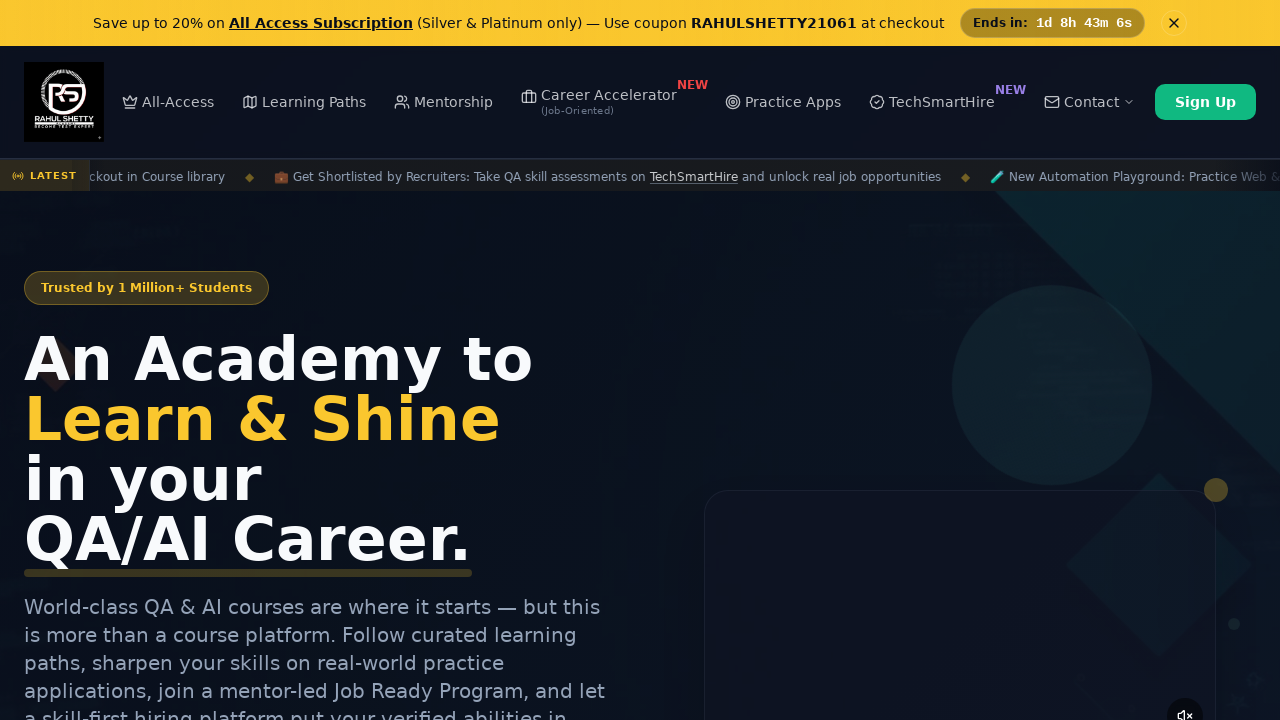

Waited for page to fully load (domcontentloaded)
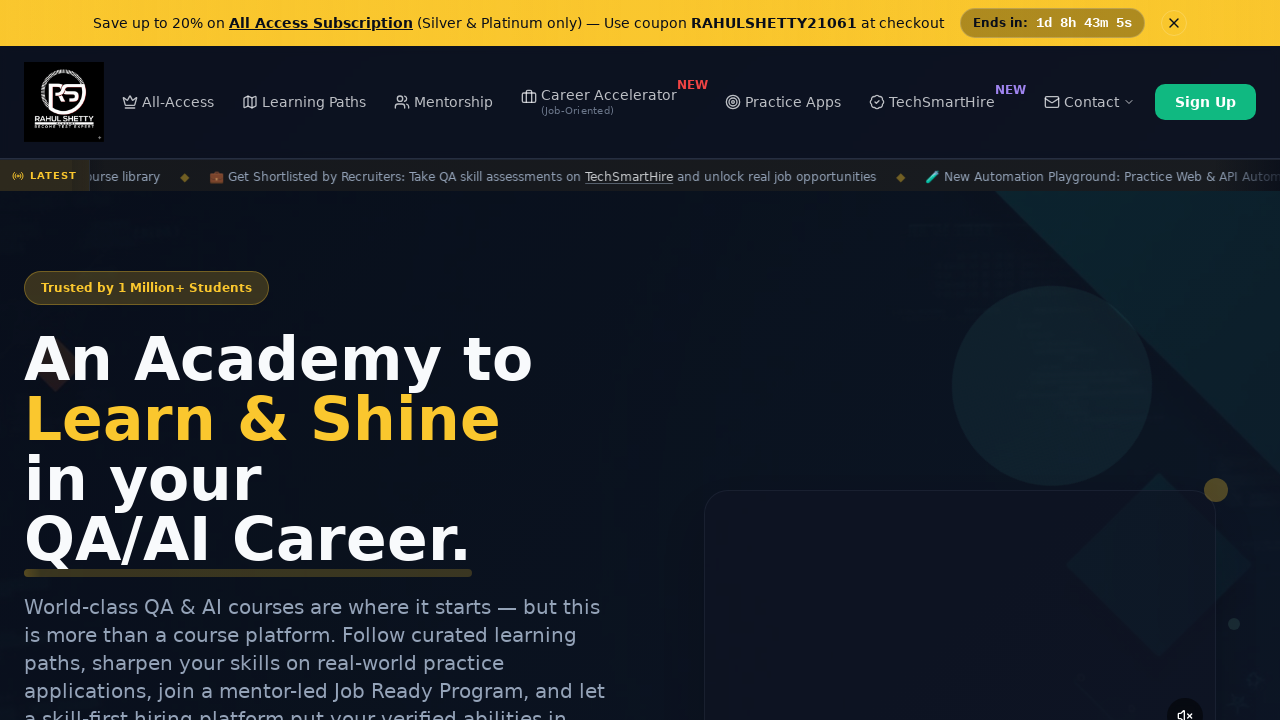

Retrieved page title
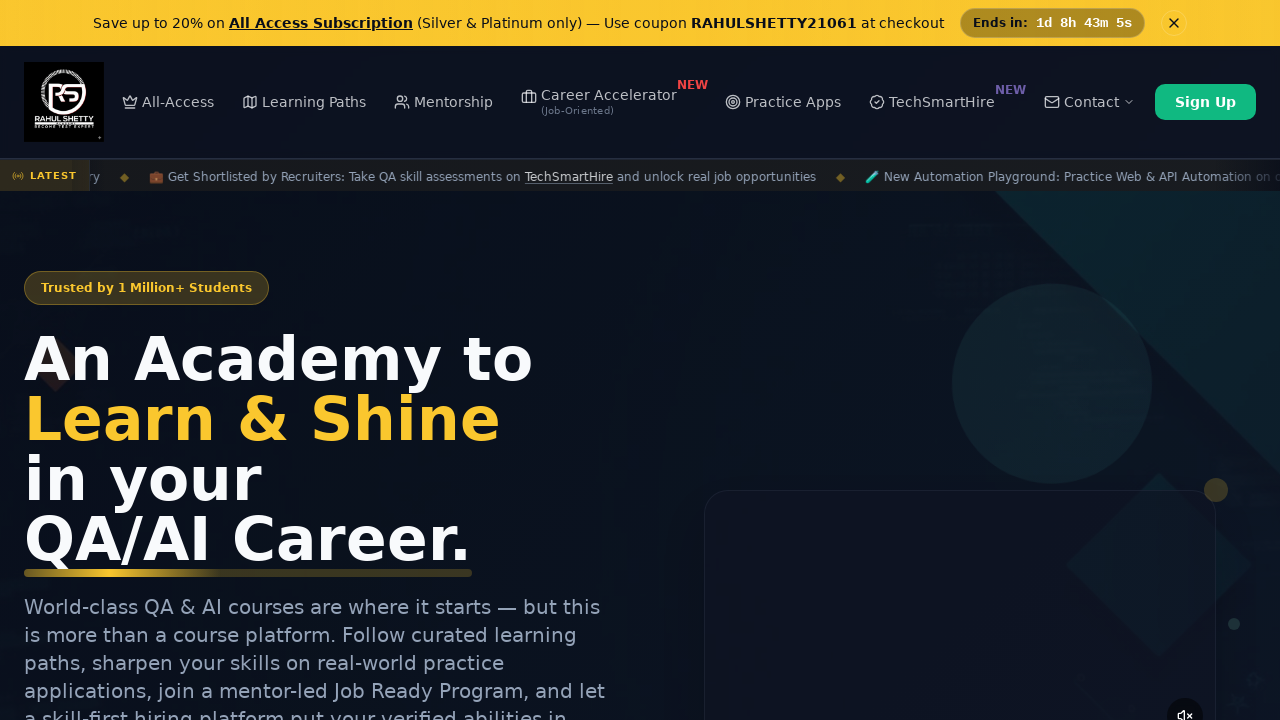

Verified page title is present and not empty
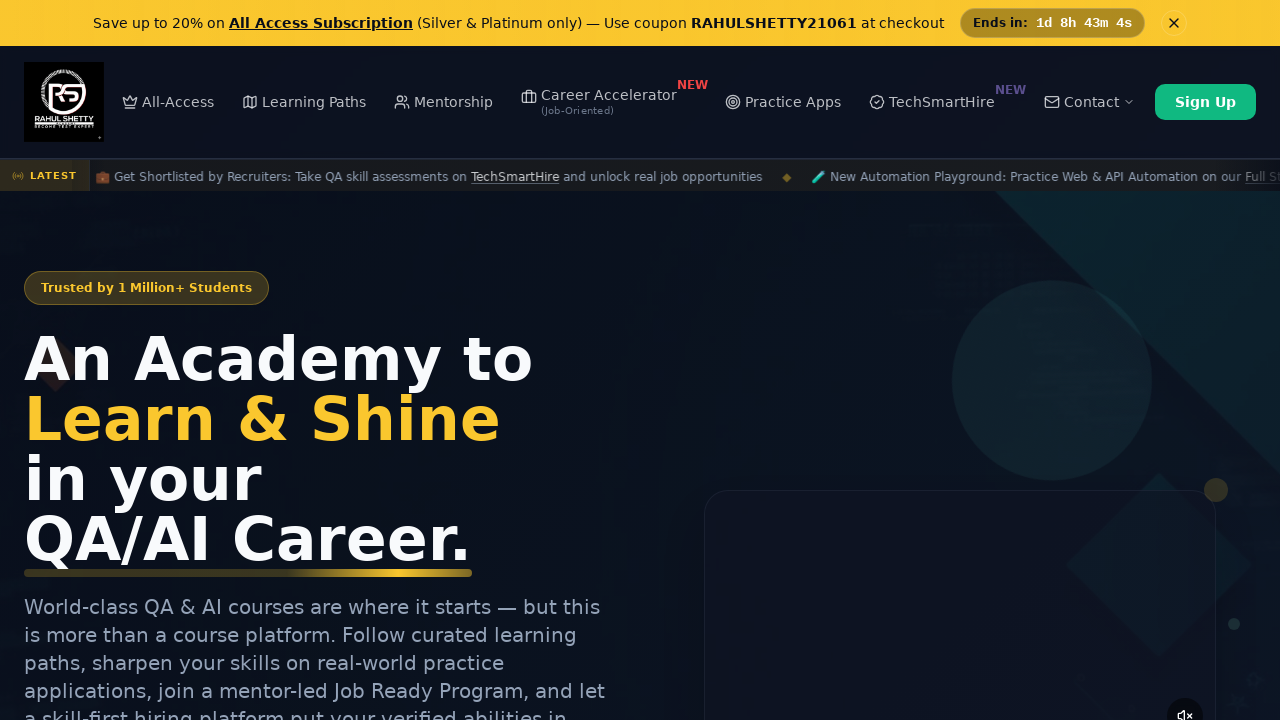

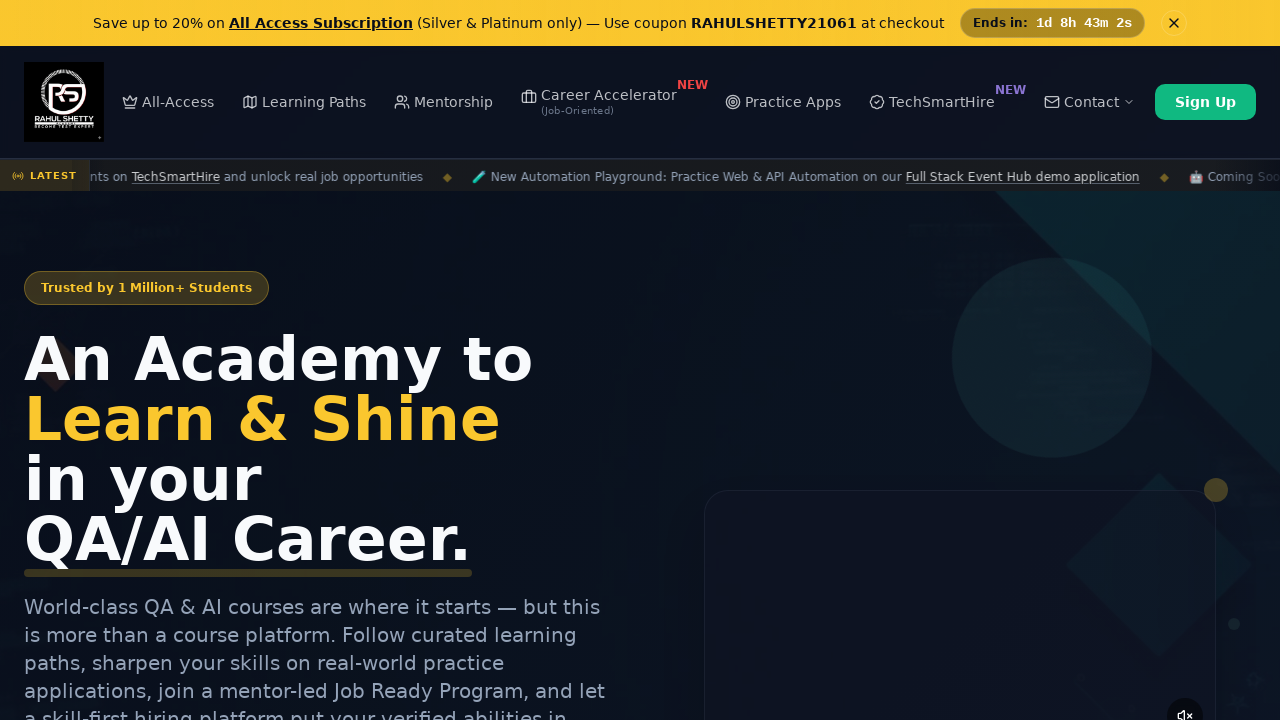